Tests product search functionality on a grocery shopping site by typing a search term, verifying the number of filtered products, and adding a specific product (Cashews) to the cart.

Starting URL: https://rahulshettyacademy.com/seleniumPractise/#/

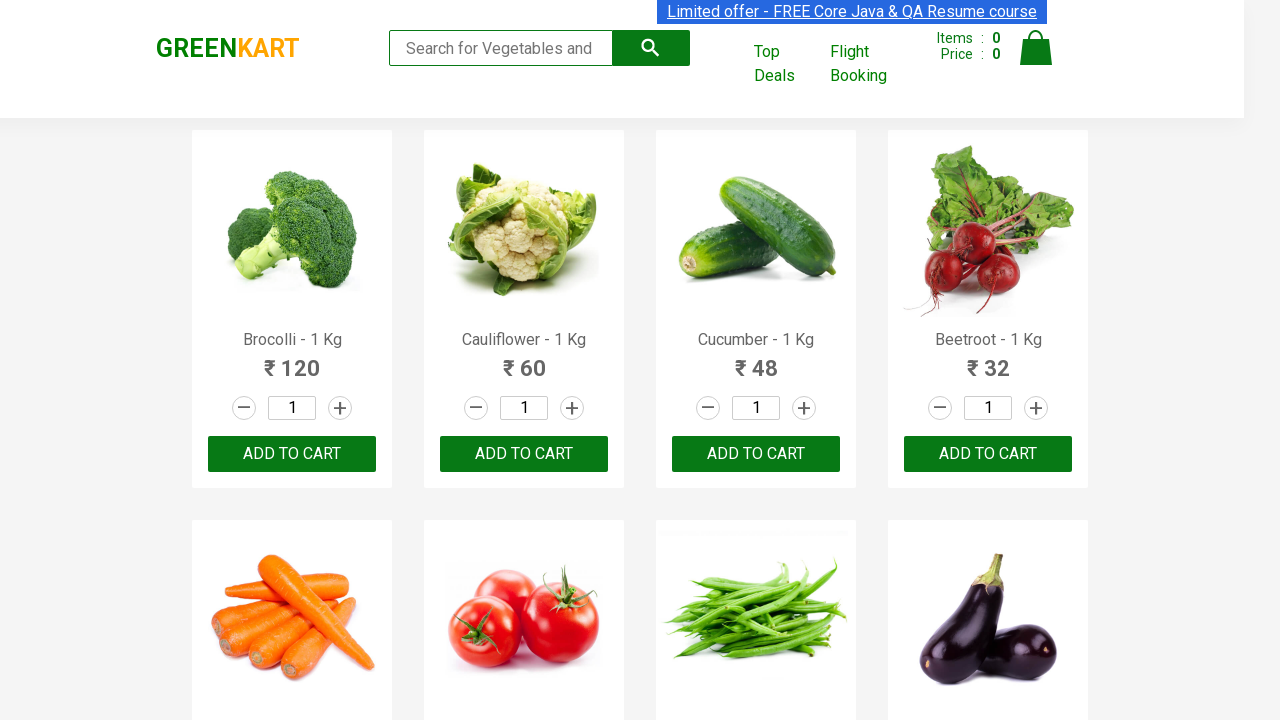

Filled search box with 'ca' on .search-keyword
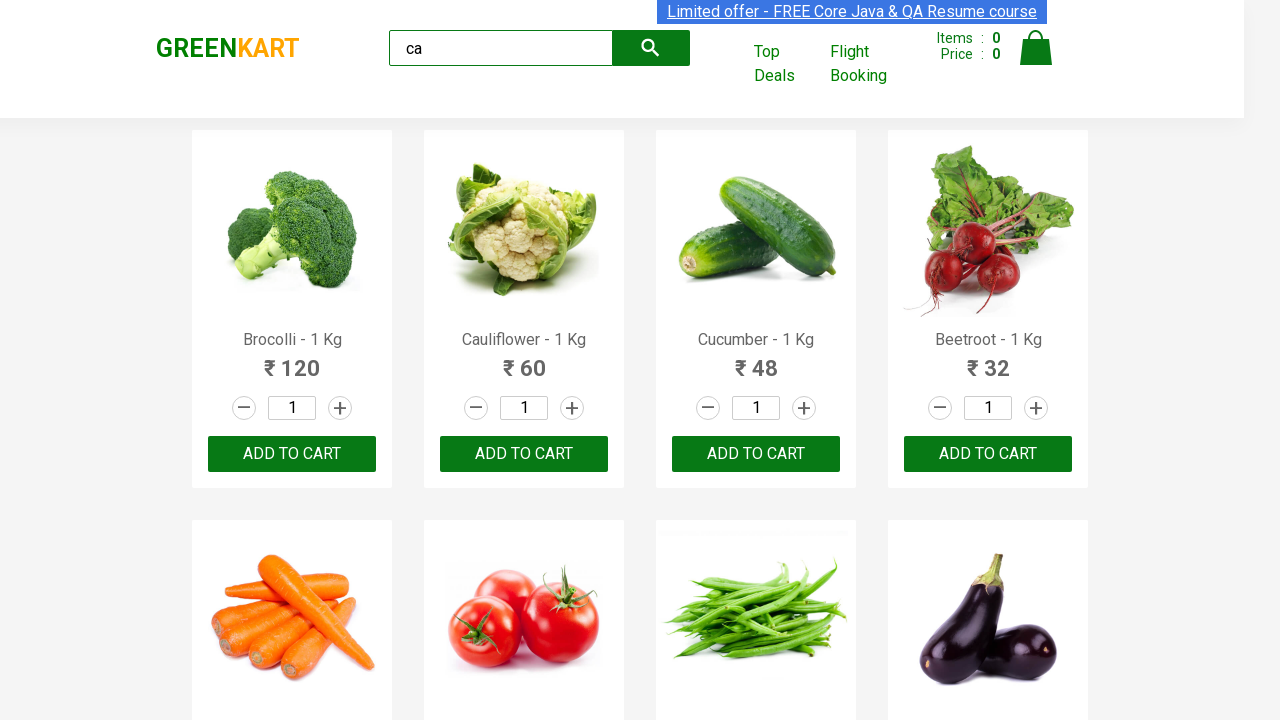

Waited 2 seconds for search results to filter
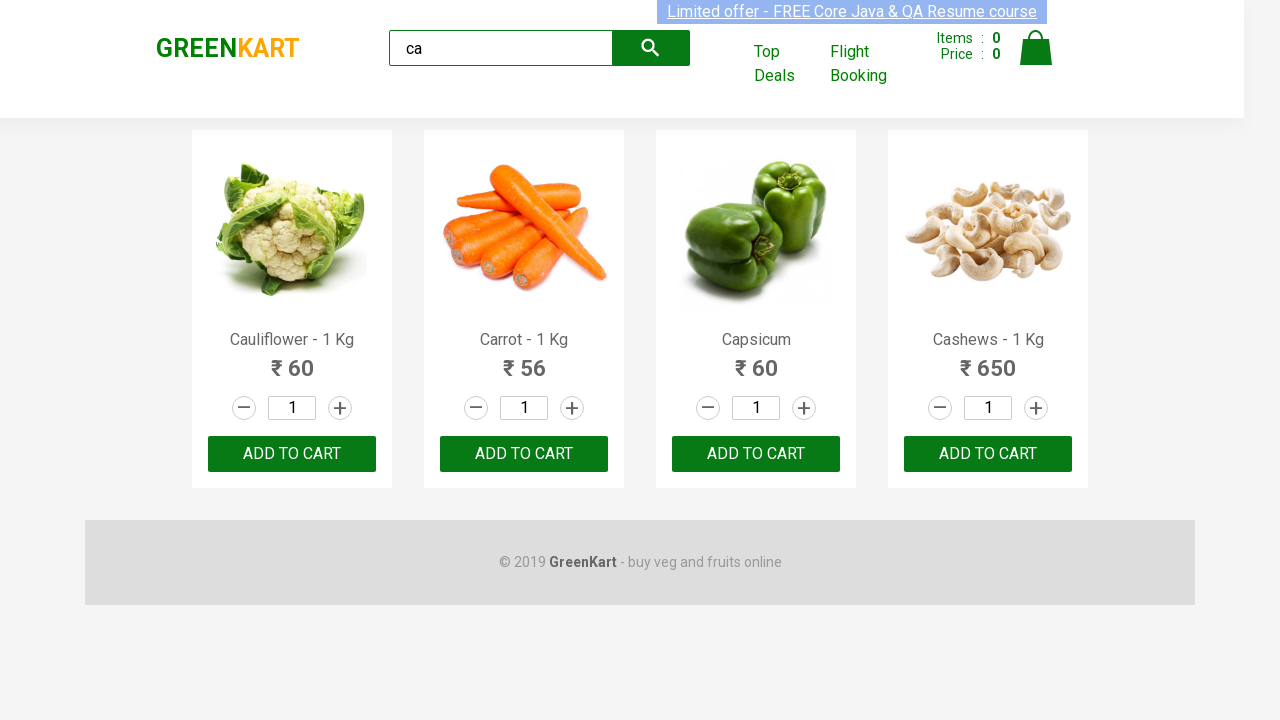

Verified that 4 products are visible after filtering
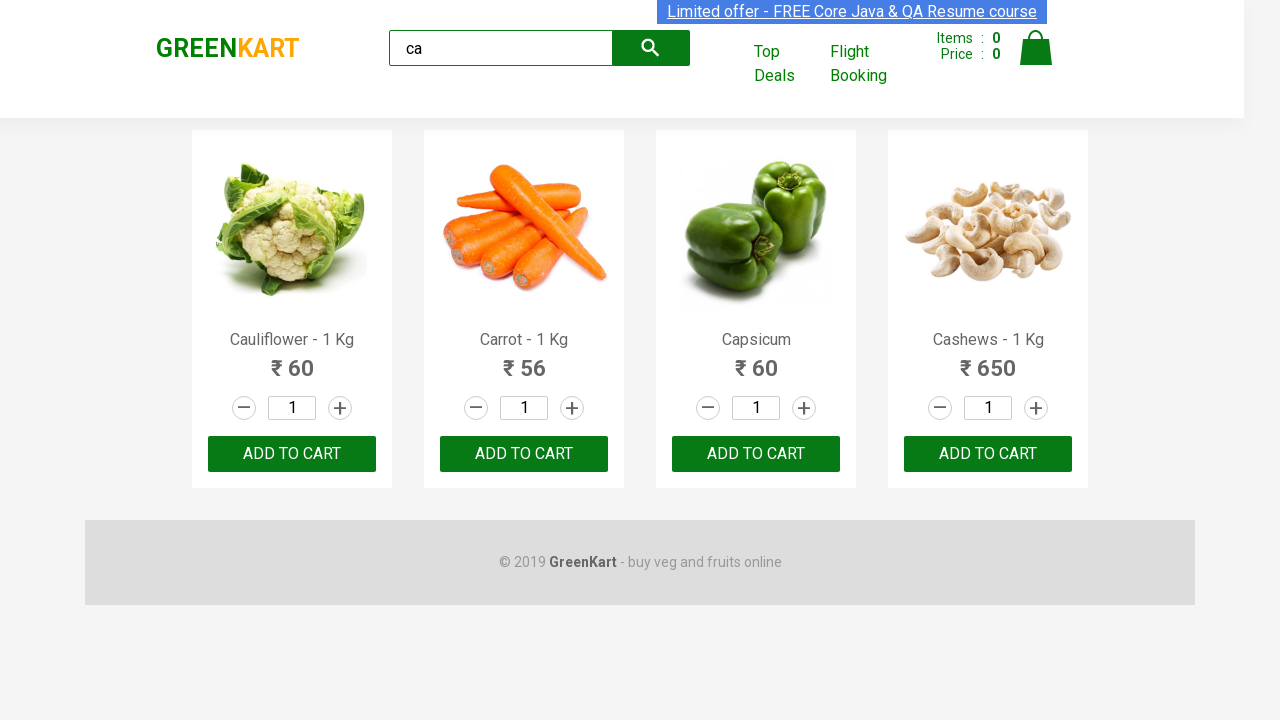

Clicked add to cart button for Cashews product at (988, 454) on .products .product >> nth=3 >> button
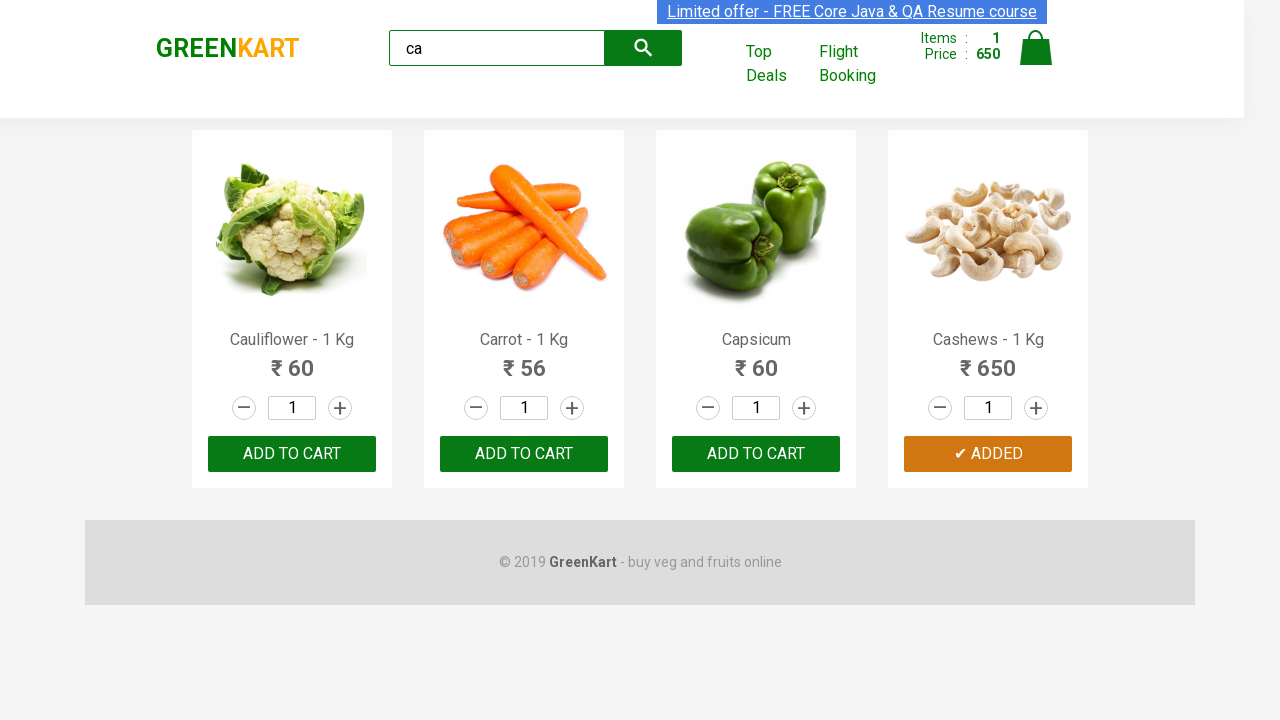

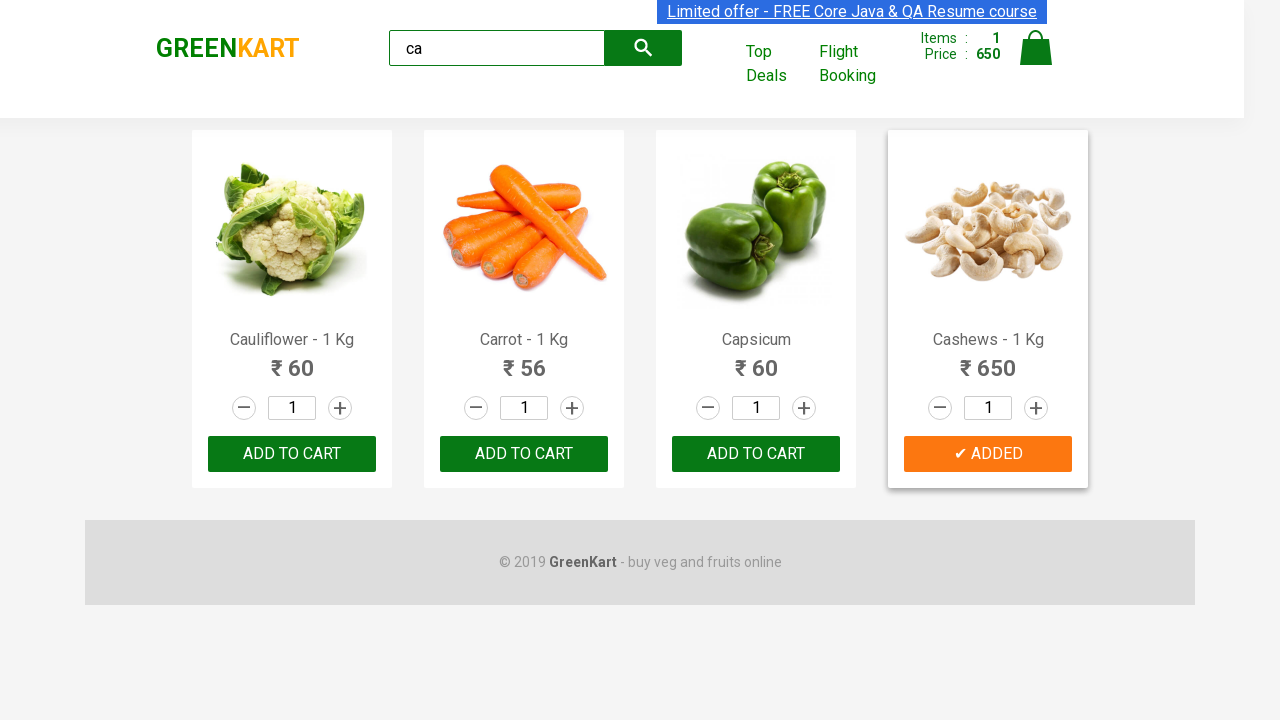